Tests JavaScript prompt dialog by entering text and accepting it

Starting URL: http://the-internet.herokuapp.com/

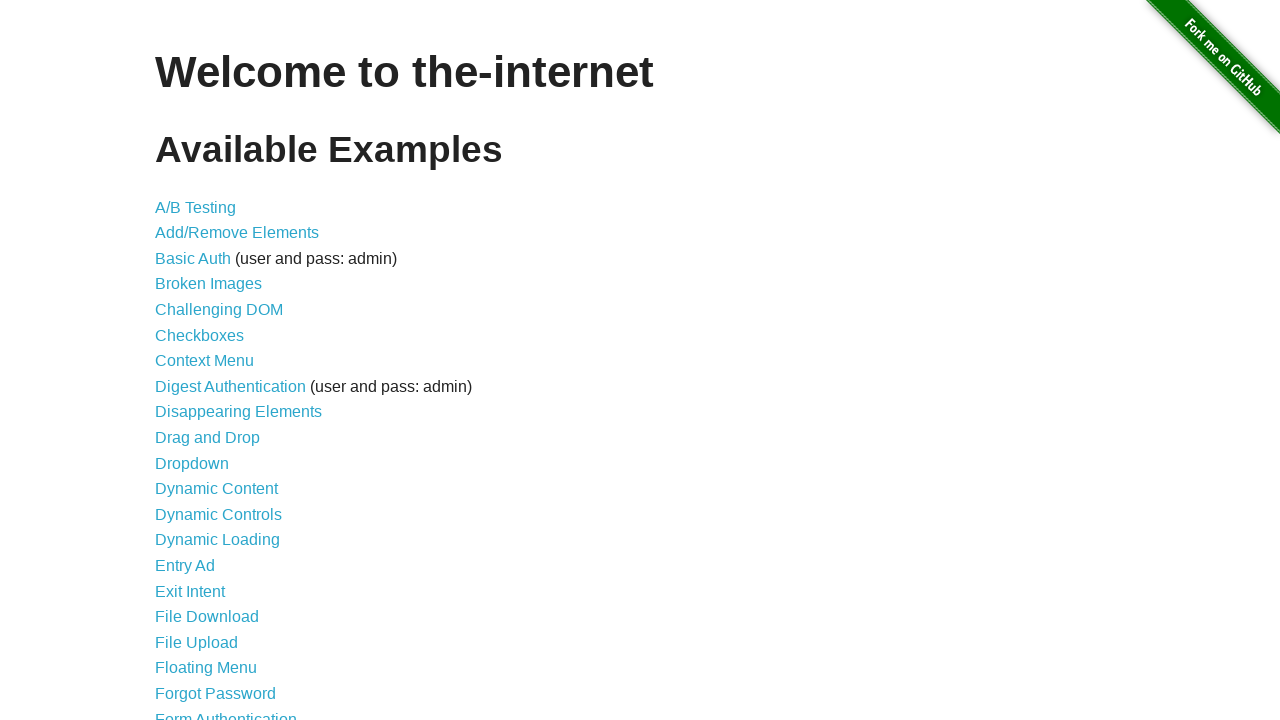

Clicked on JavaScript Alerts link at (214, 361) on text=JavaScript Alerts
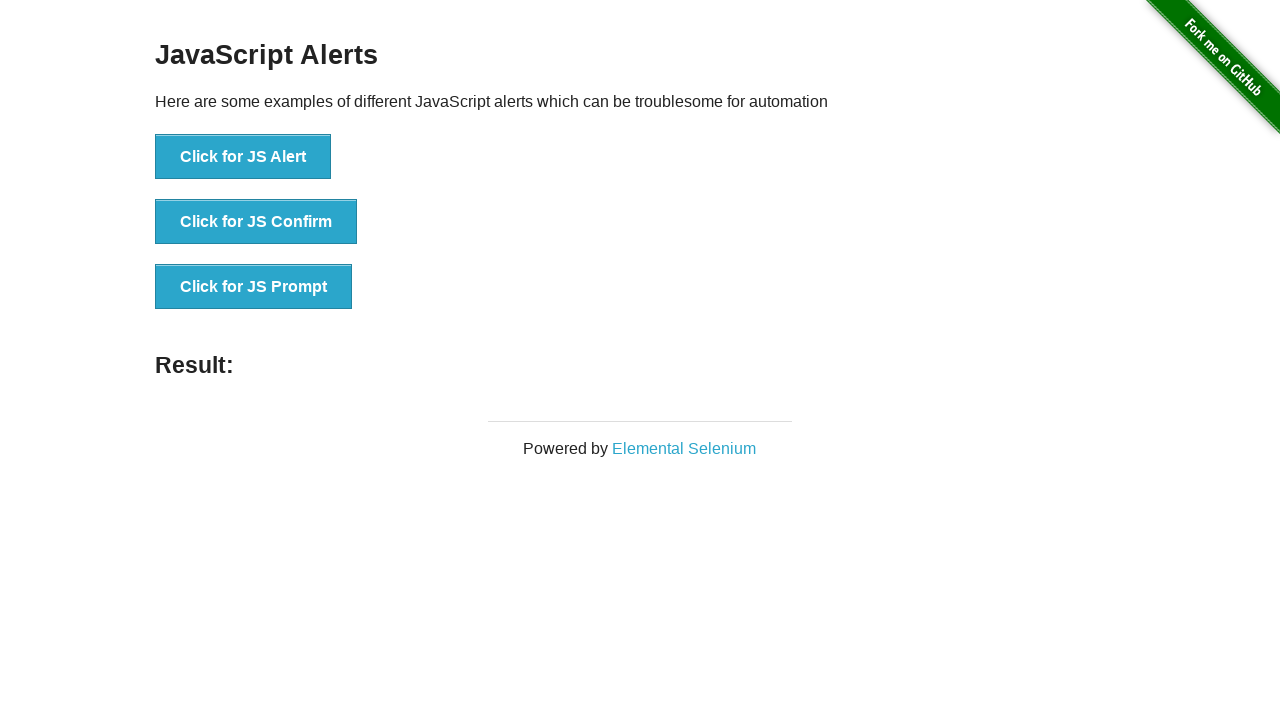

Set up dialog handler to accept prompt with text 'Hello world!!!'
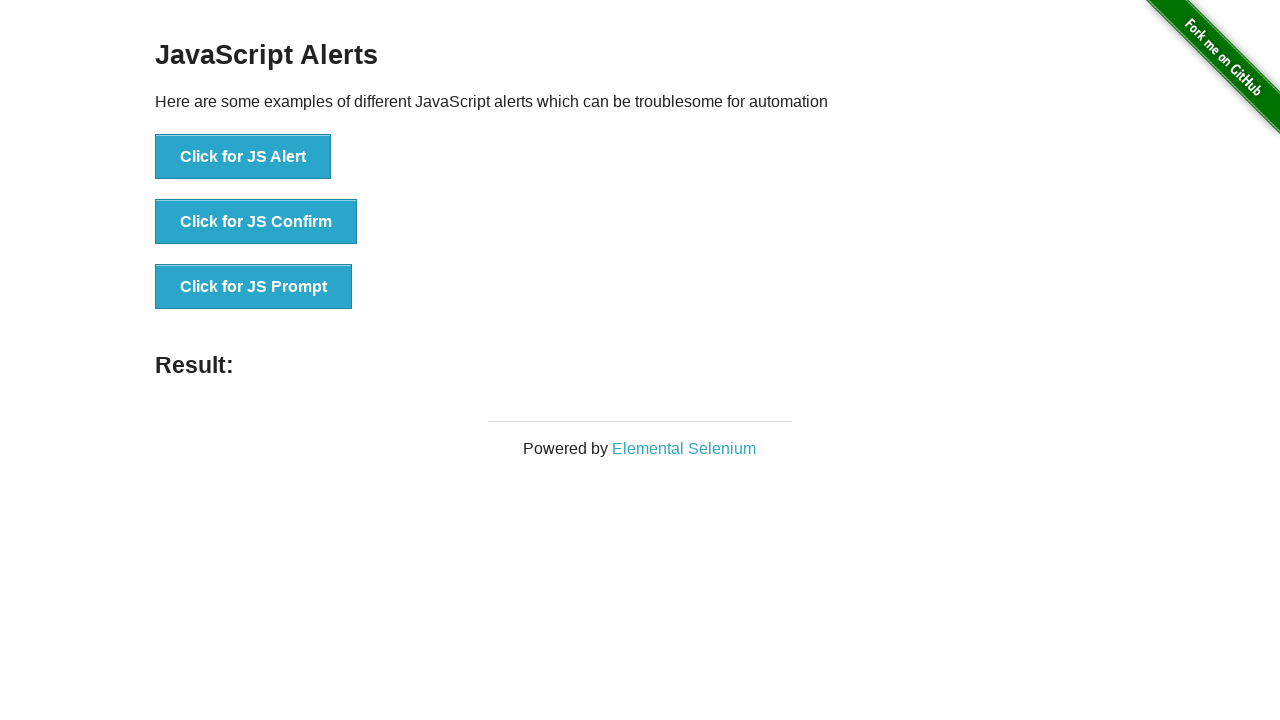

Clicked button to trigger JavaScript prompt dialog at (254, 287) on button[onclick='jsPrompt()']
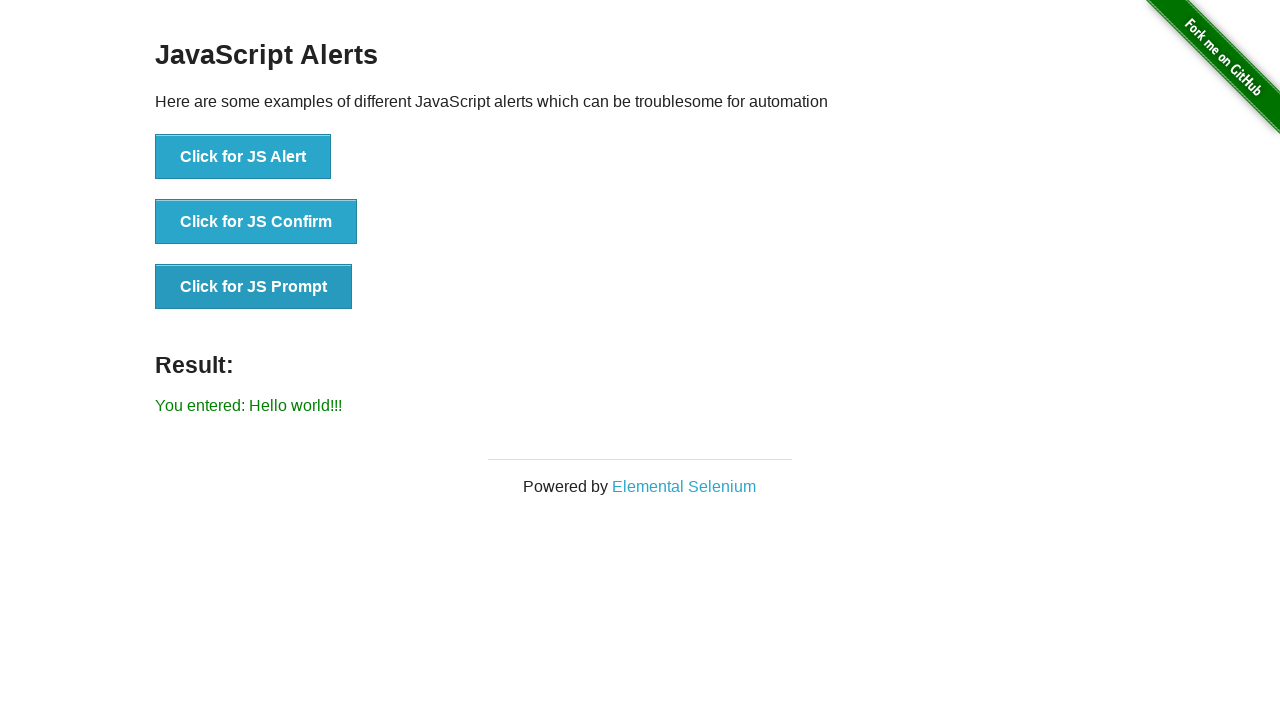

Prompt dialog accepted and result element loaded
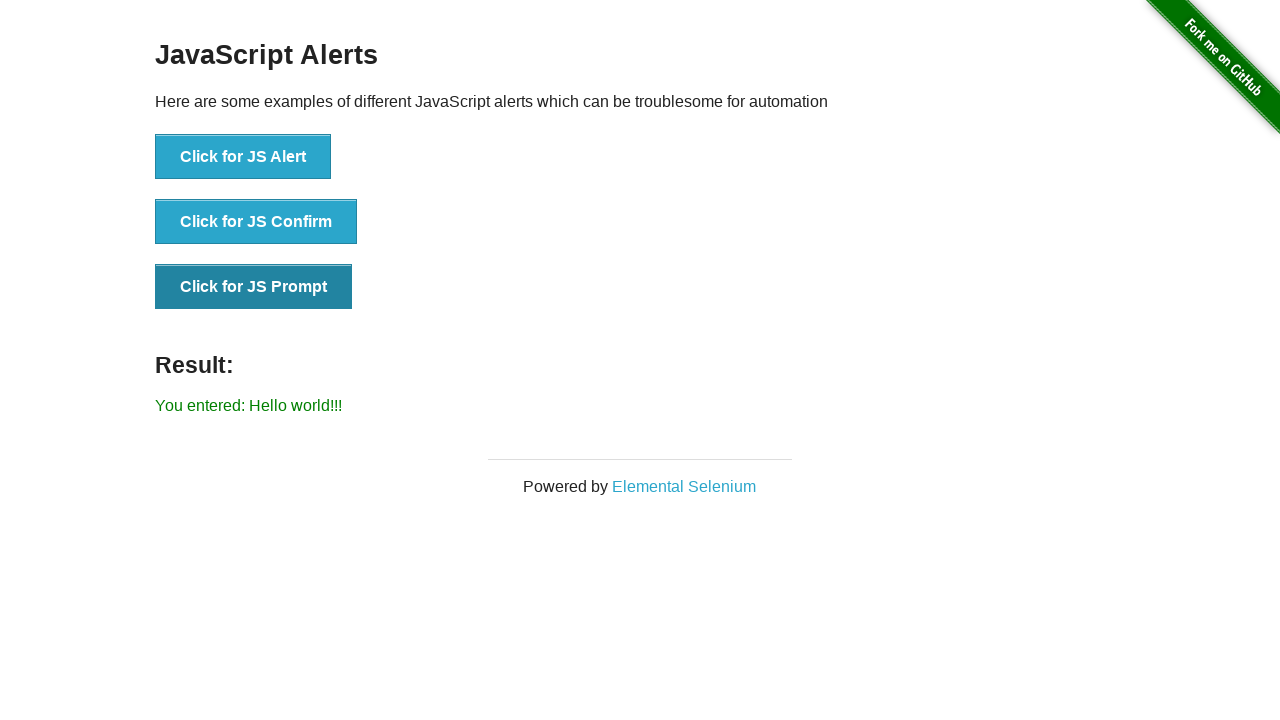

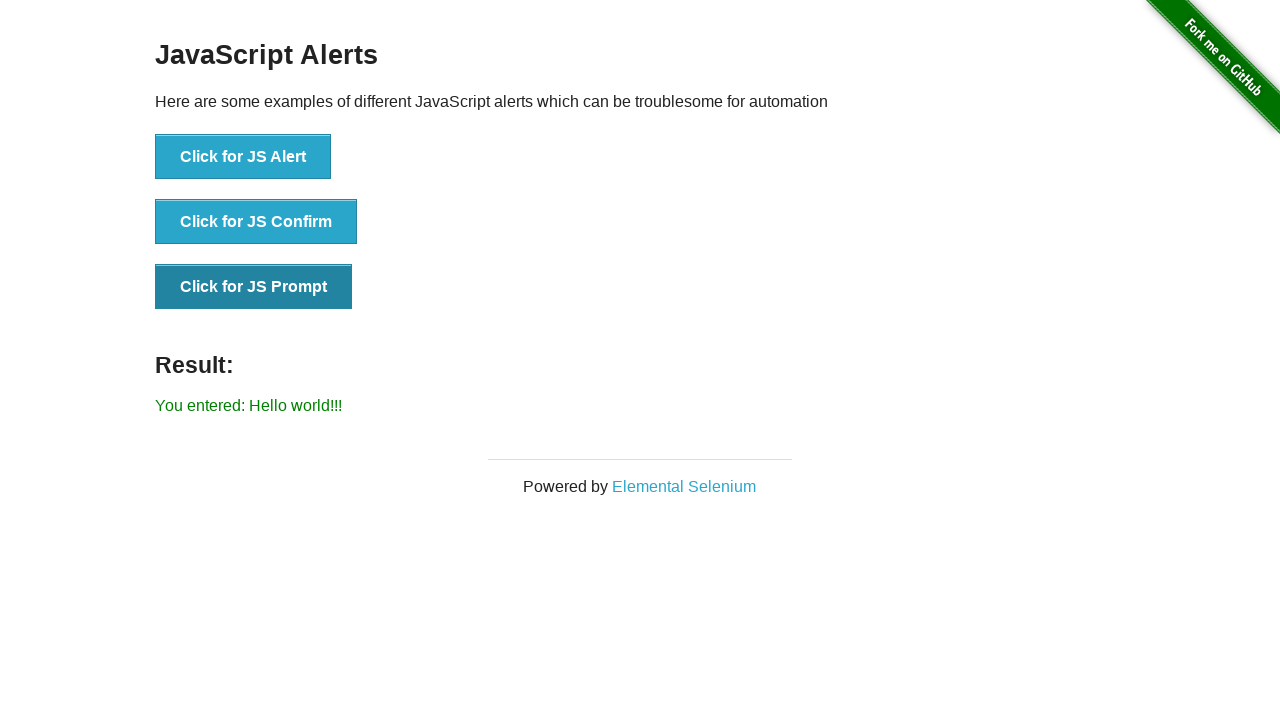